Tests the rebus image generator by entering a word into the input field, clicking the generate button, and waiting for the rebus result to appear.

Starting URL: http://www.rebus-o-matic.com/

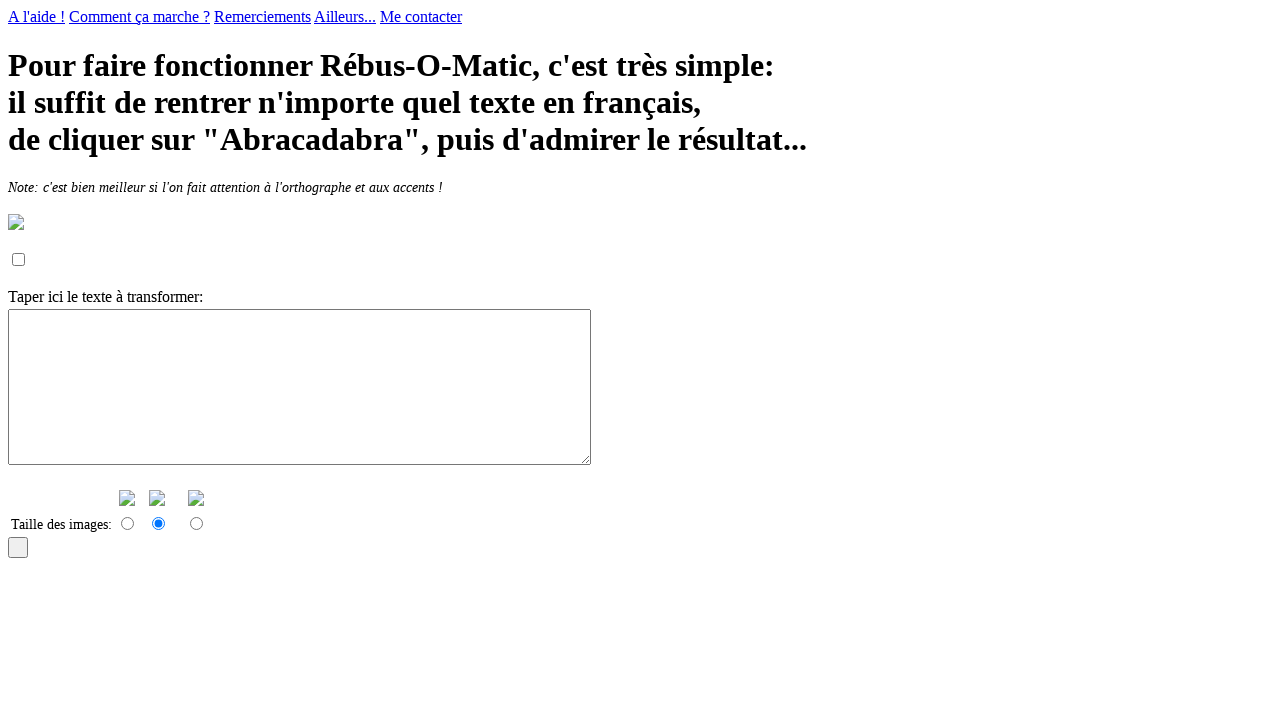

Filled rebus input field with 'bonjour' on .champ_rebus
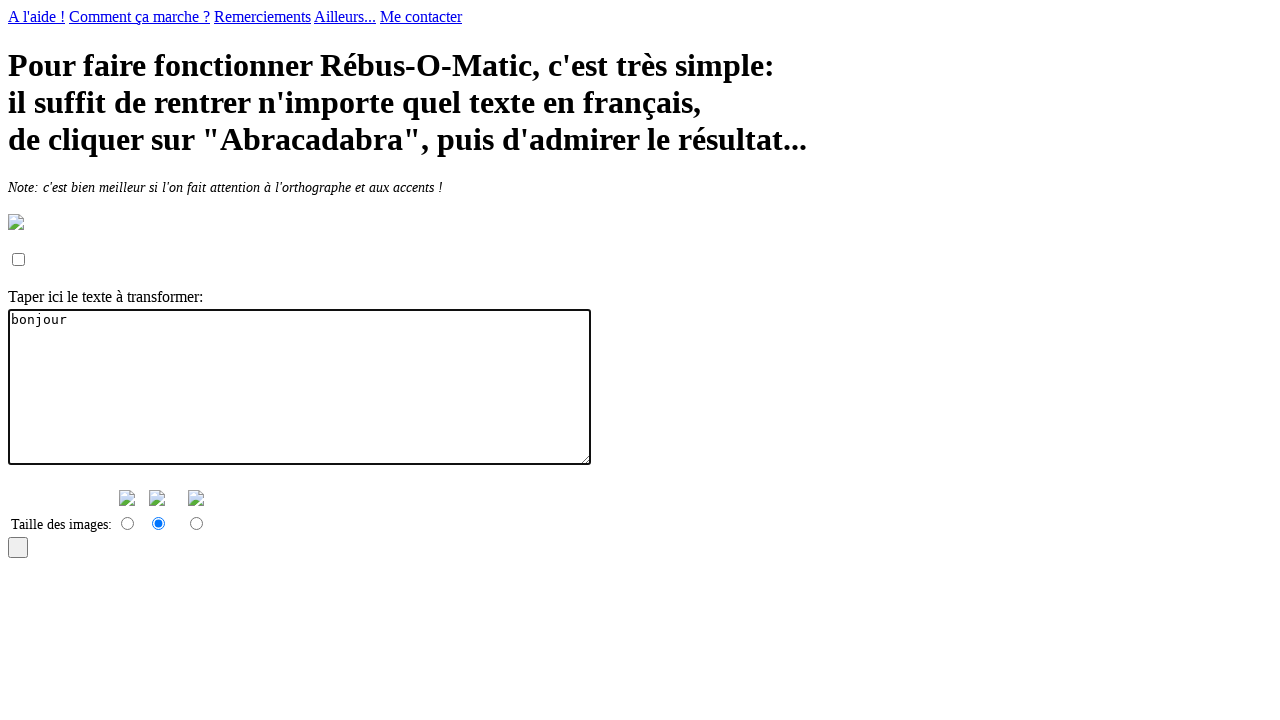

Clicked generate button to create rebus at (18, 547) on #rollover_abracadabra
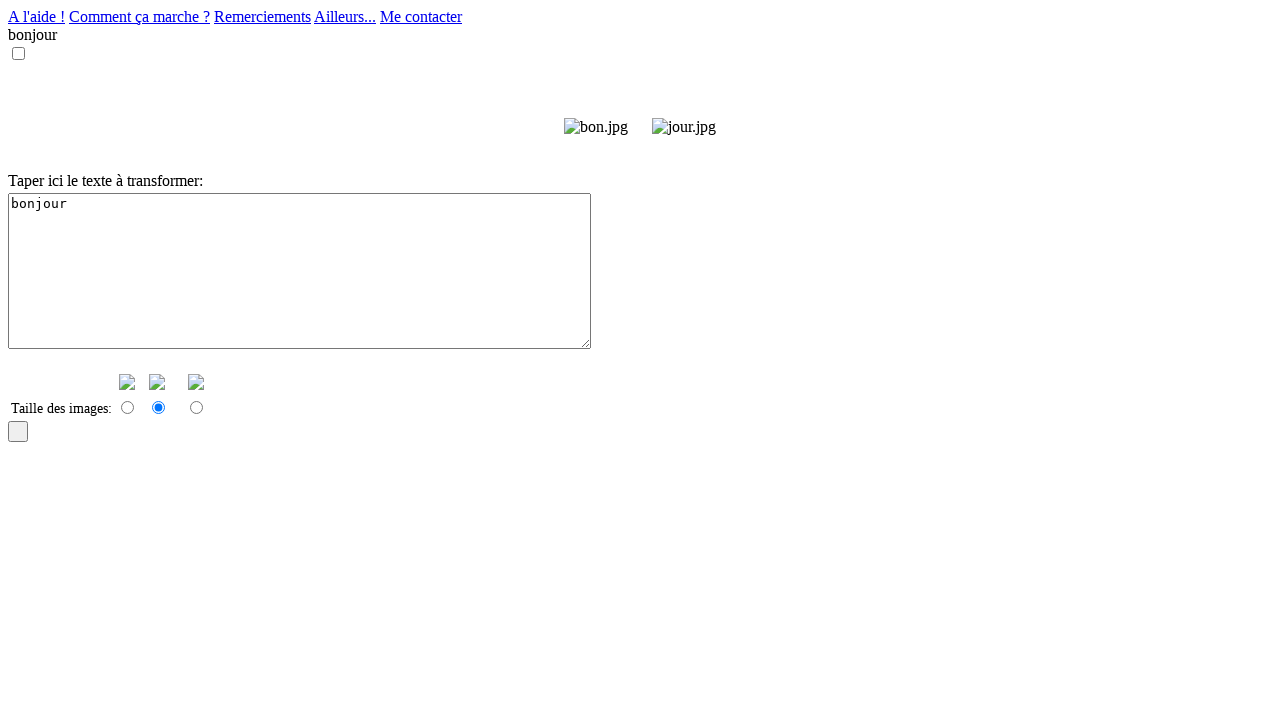

Rebus result image appeared and is visible
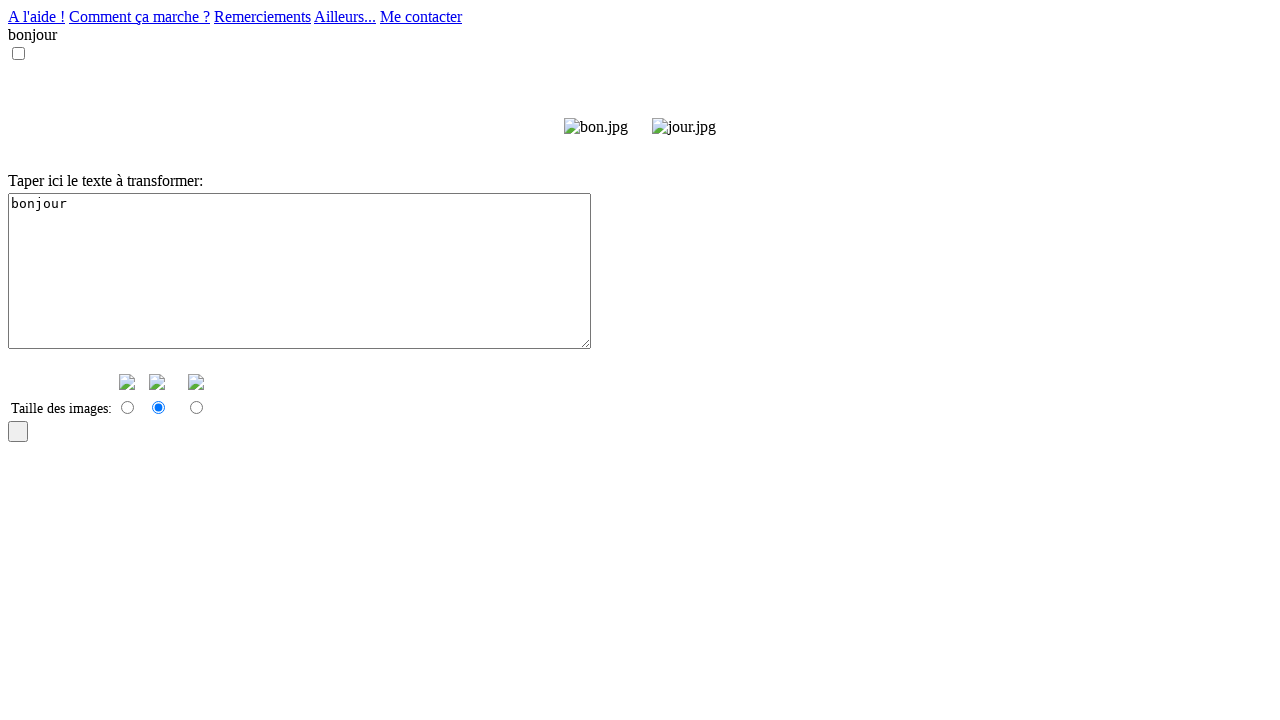

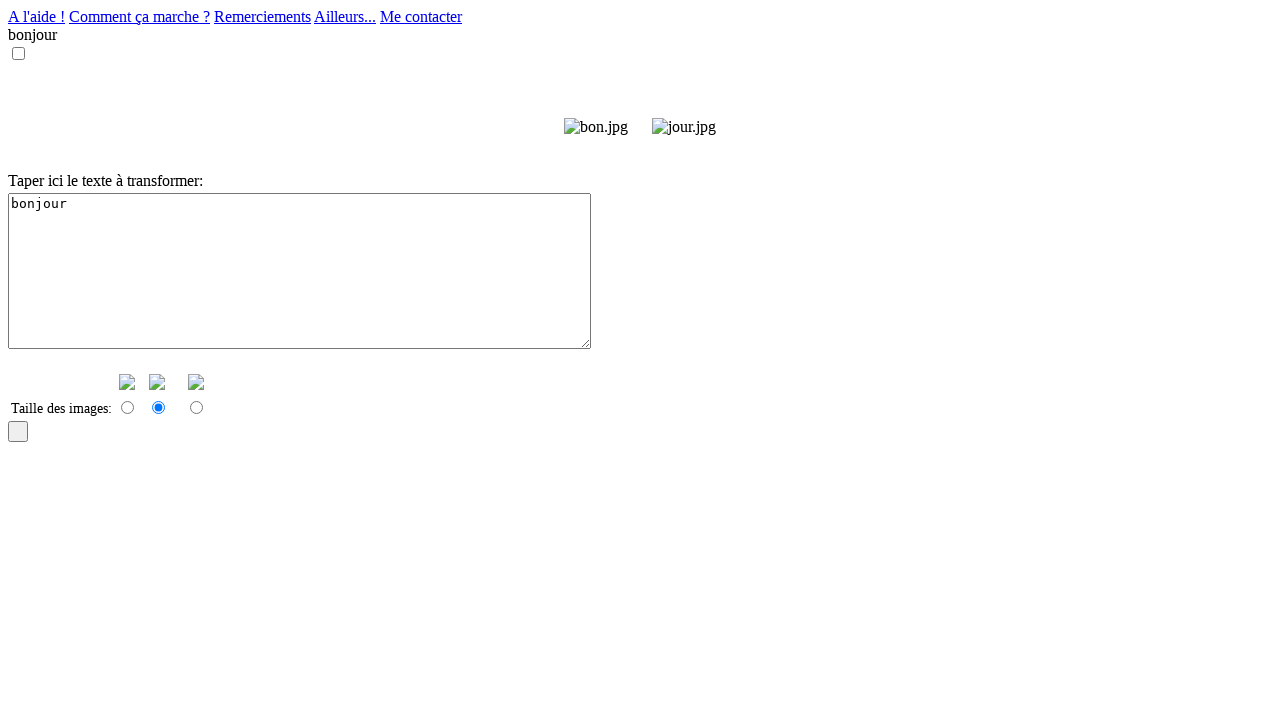